Navigates to Rahul Shetty Academy website and verifies the page title matches the expected value

Starting URL: https://rahulshettyacademy.com

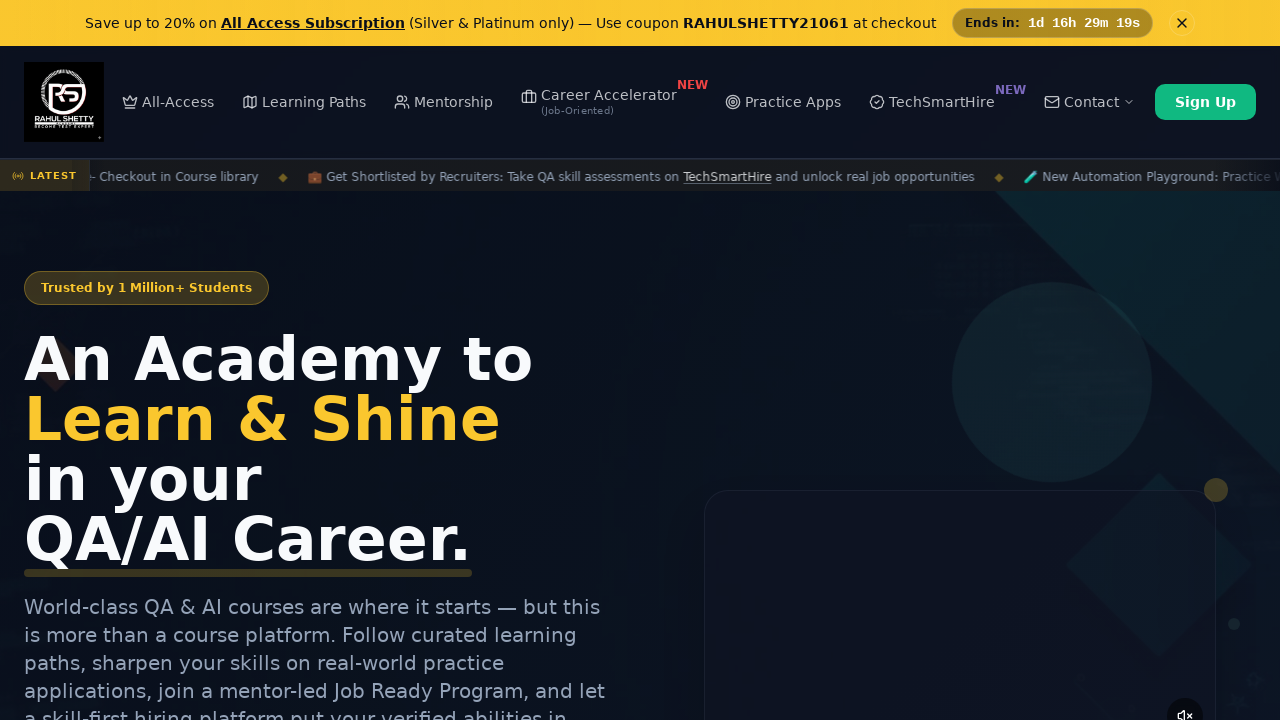

Navigated to Rahul Shetty Academy website
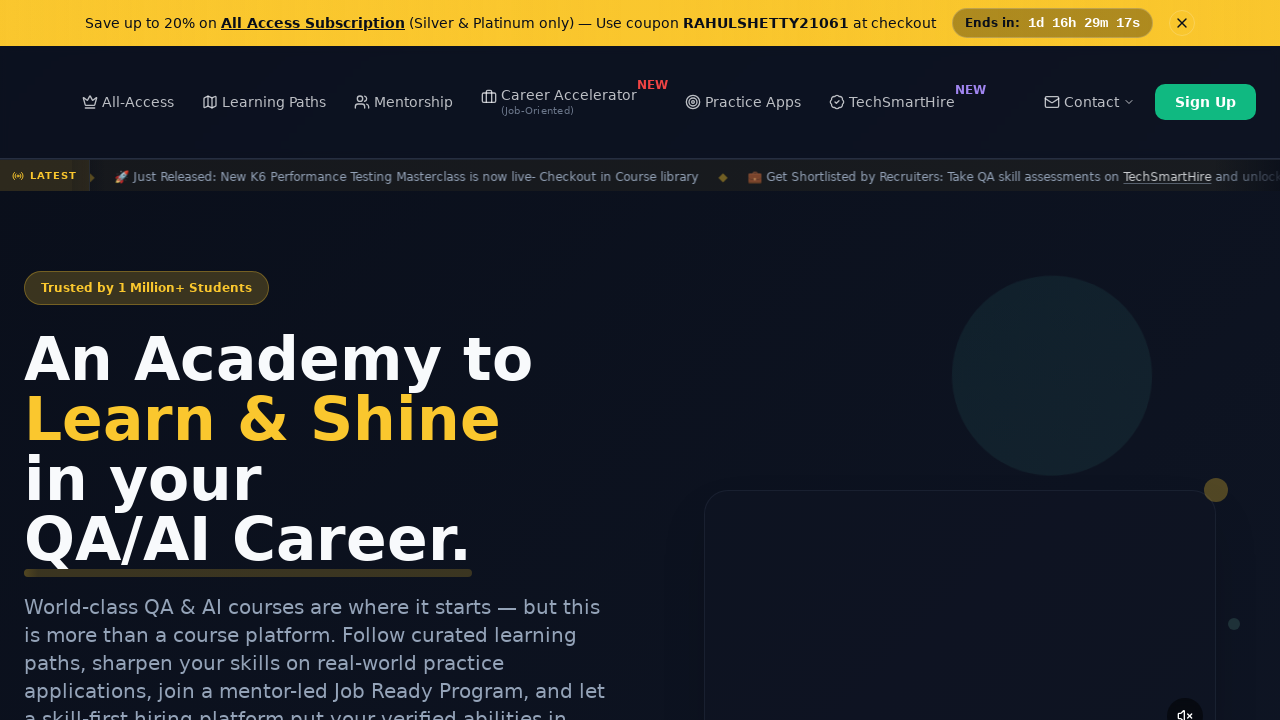

Verified page title contains 'Rahul Shetty Academy'
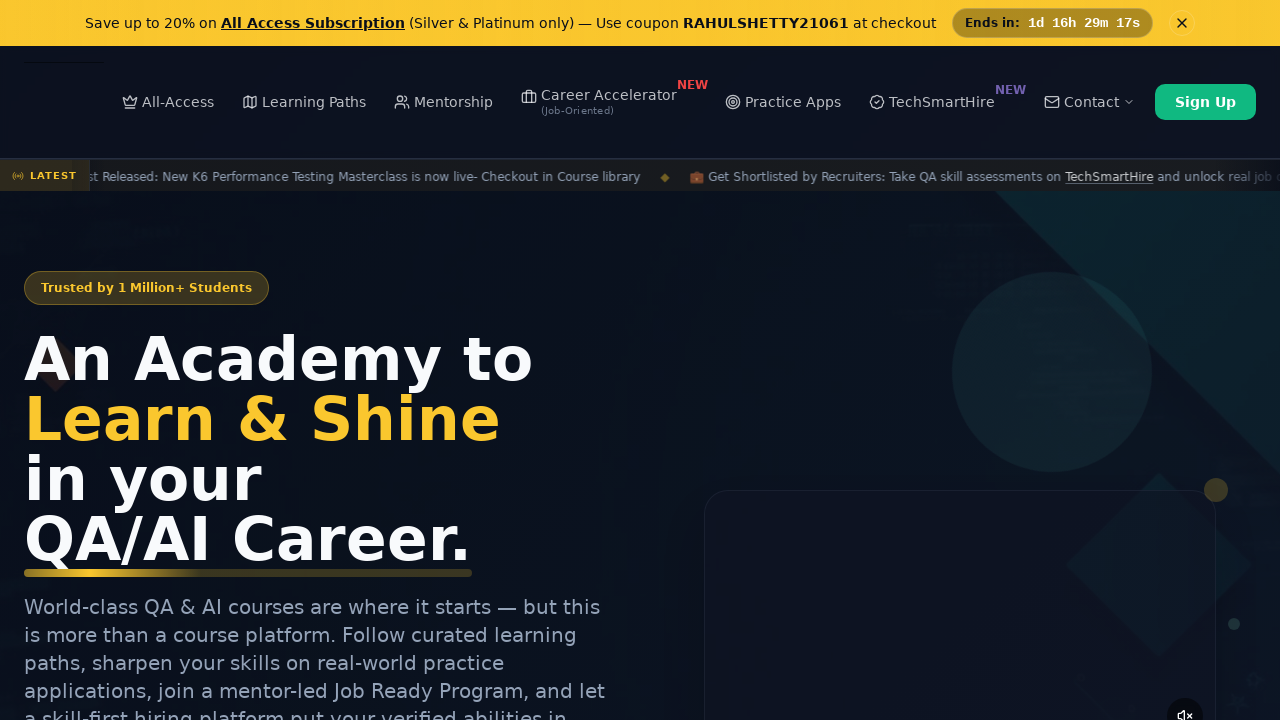

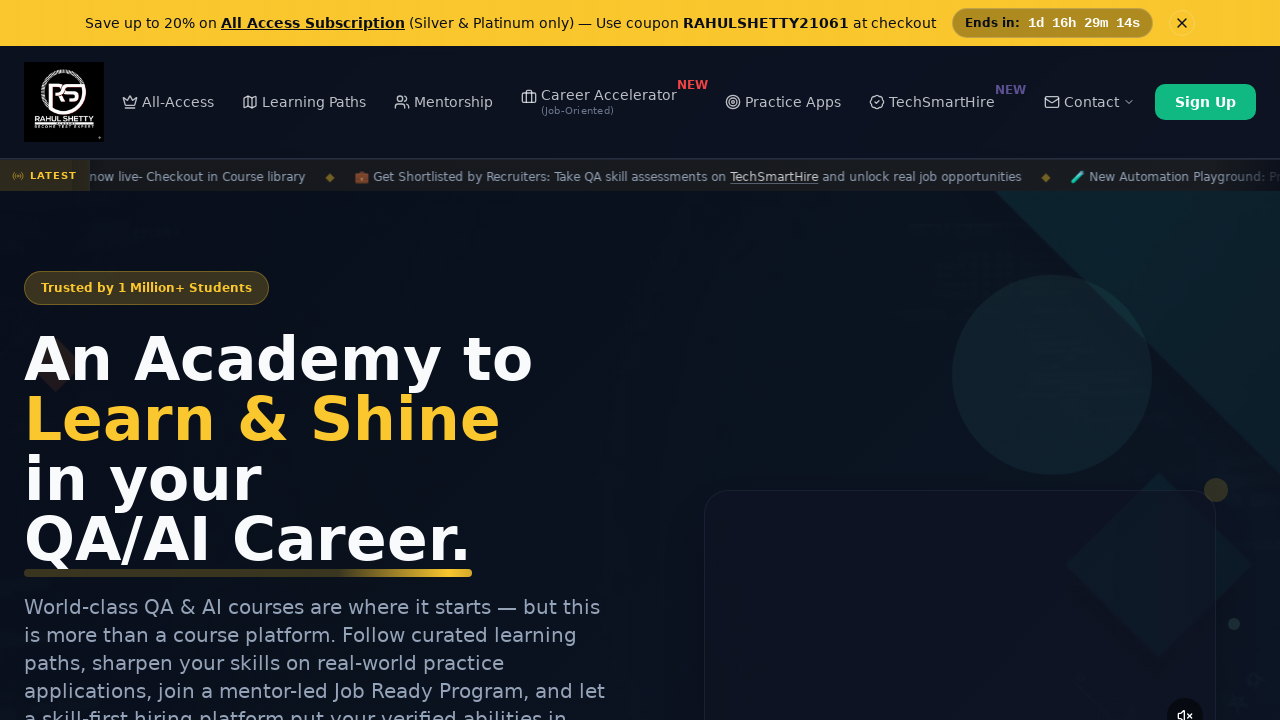